Tests the search functionality on a supermarket website by entering a product name in the search field and submitting the search to view results.

Starting URL: https://diaonline.supermercadosdia.com.ar/

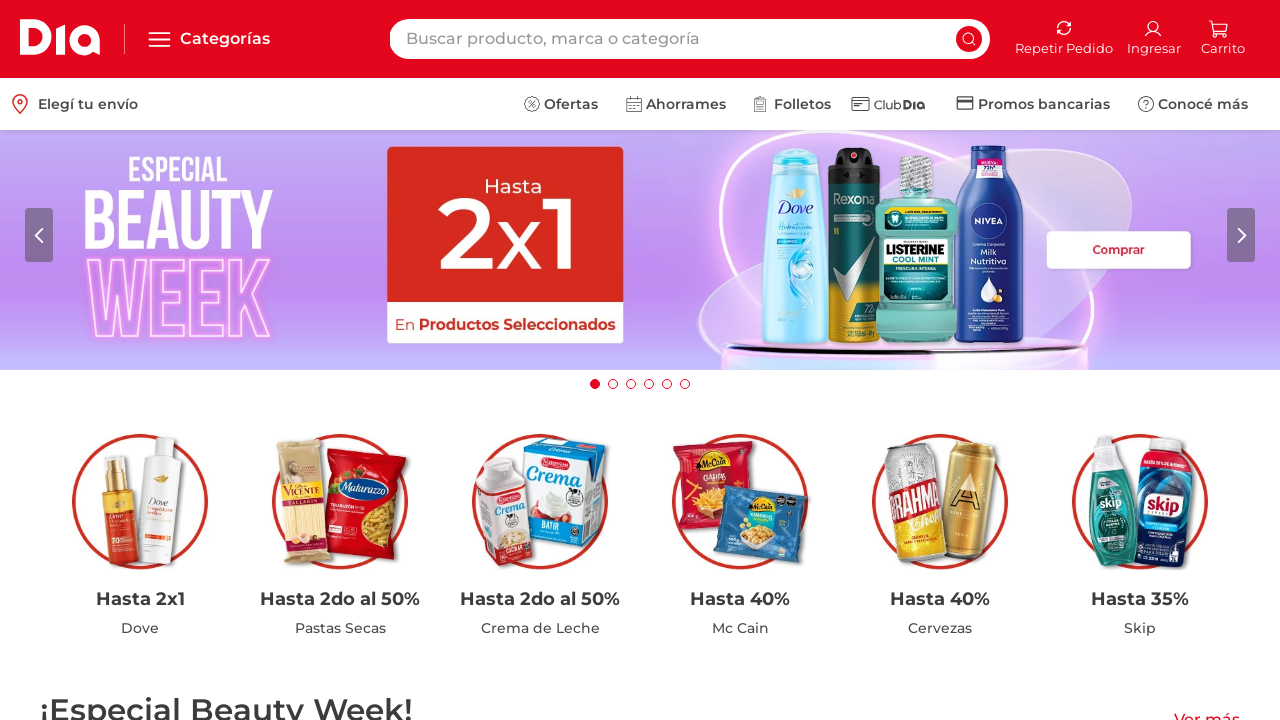

Attempted to find search input with ID #downshift-0-input
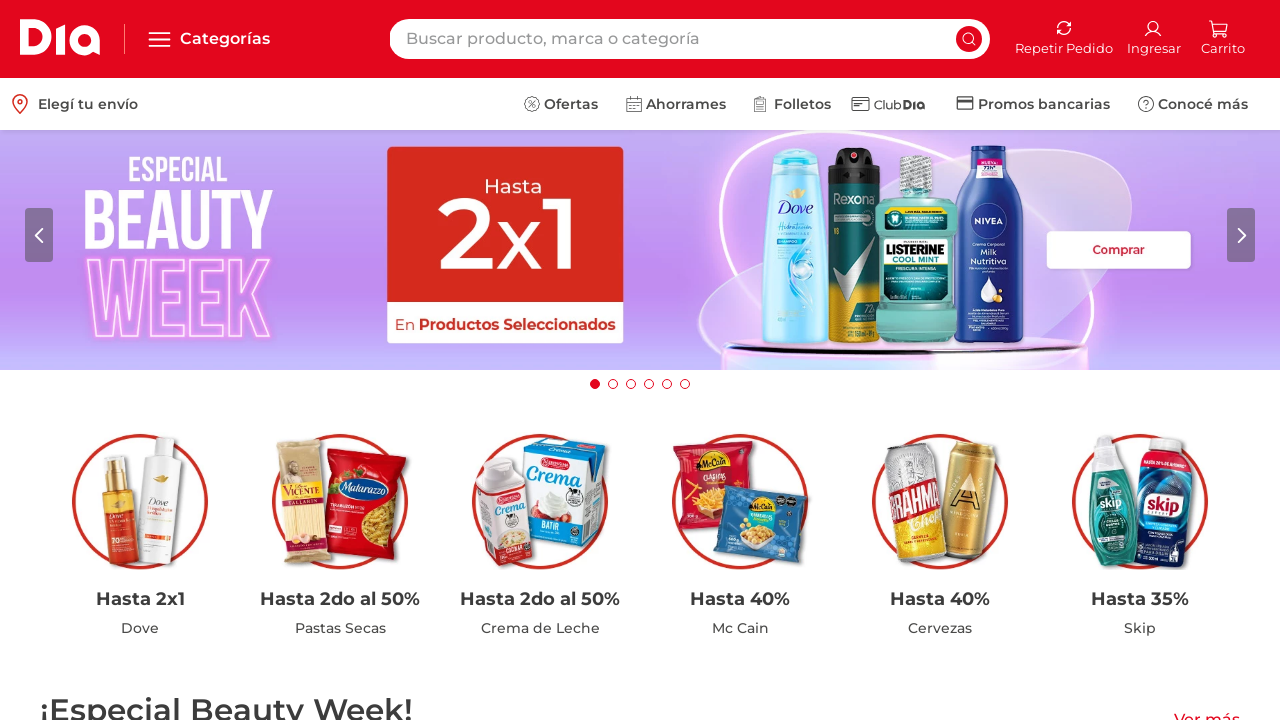

Filled search input with 'leche'
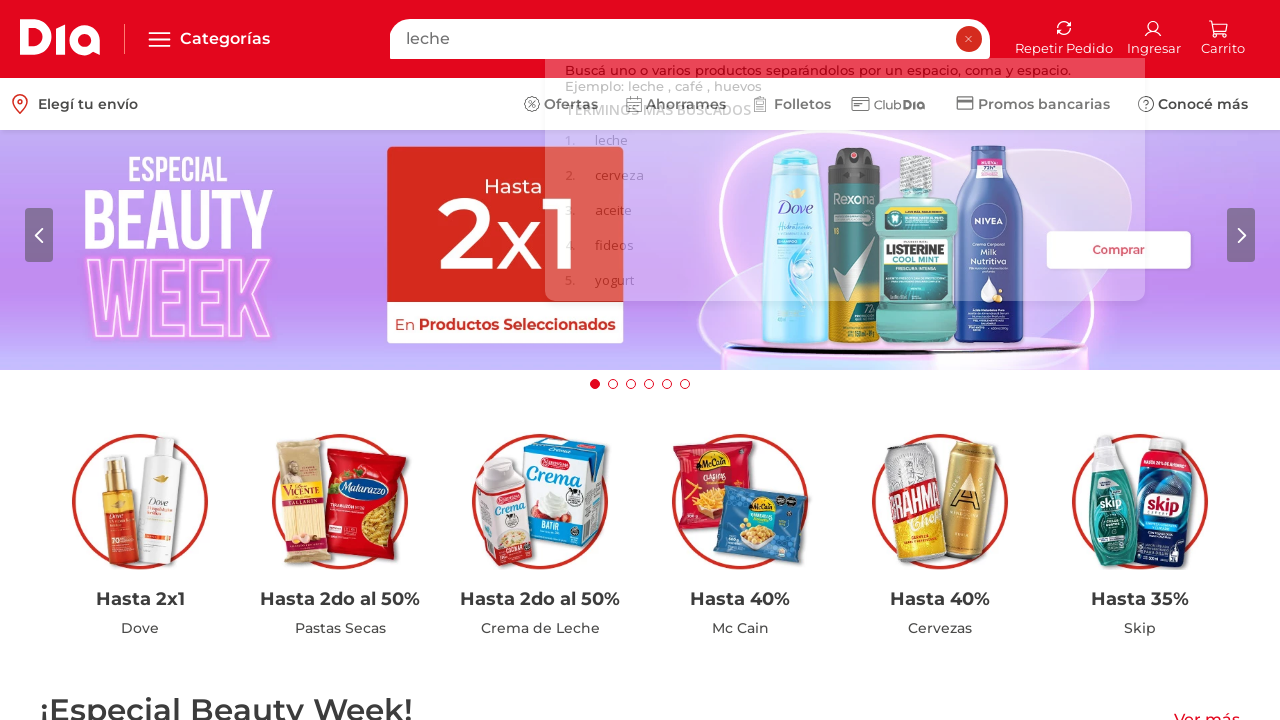

Pressed Enter to submit search
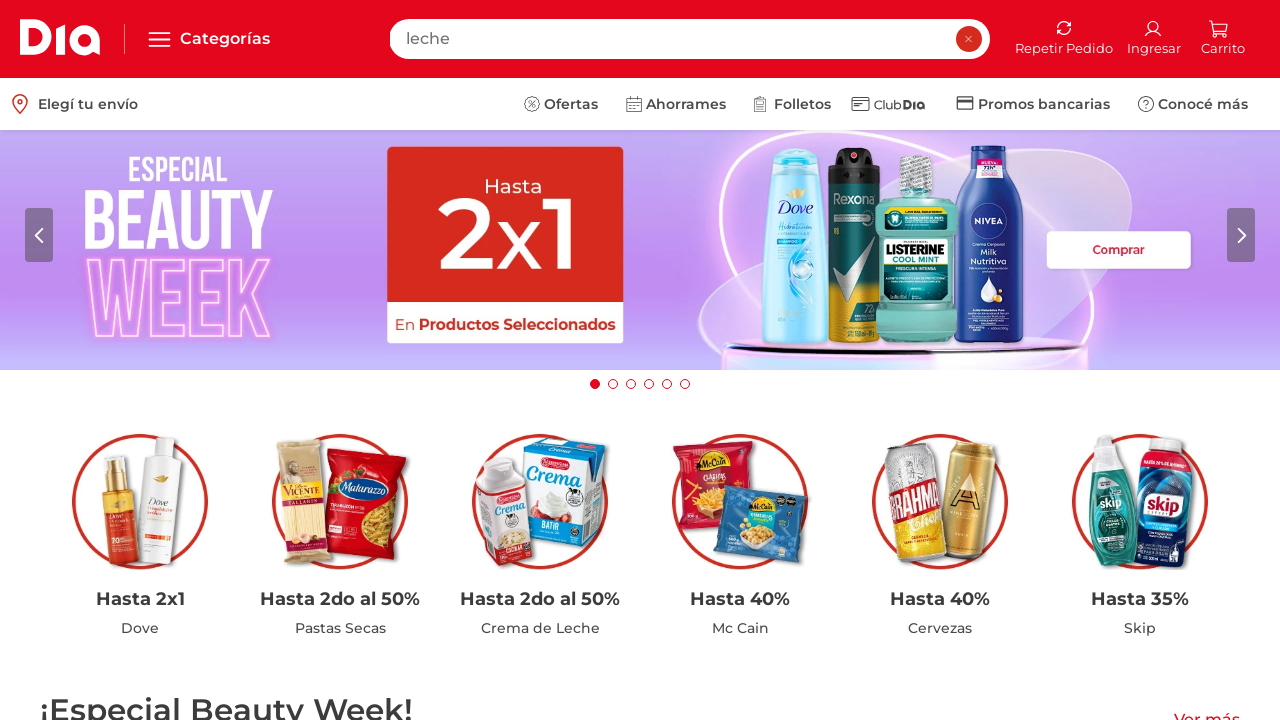

Product results loaded in gallery container
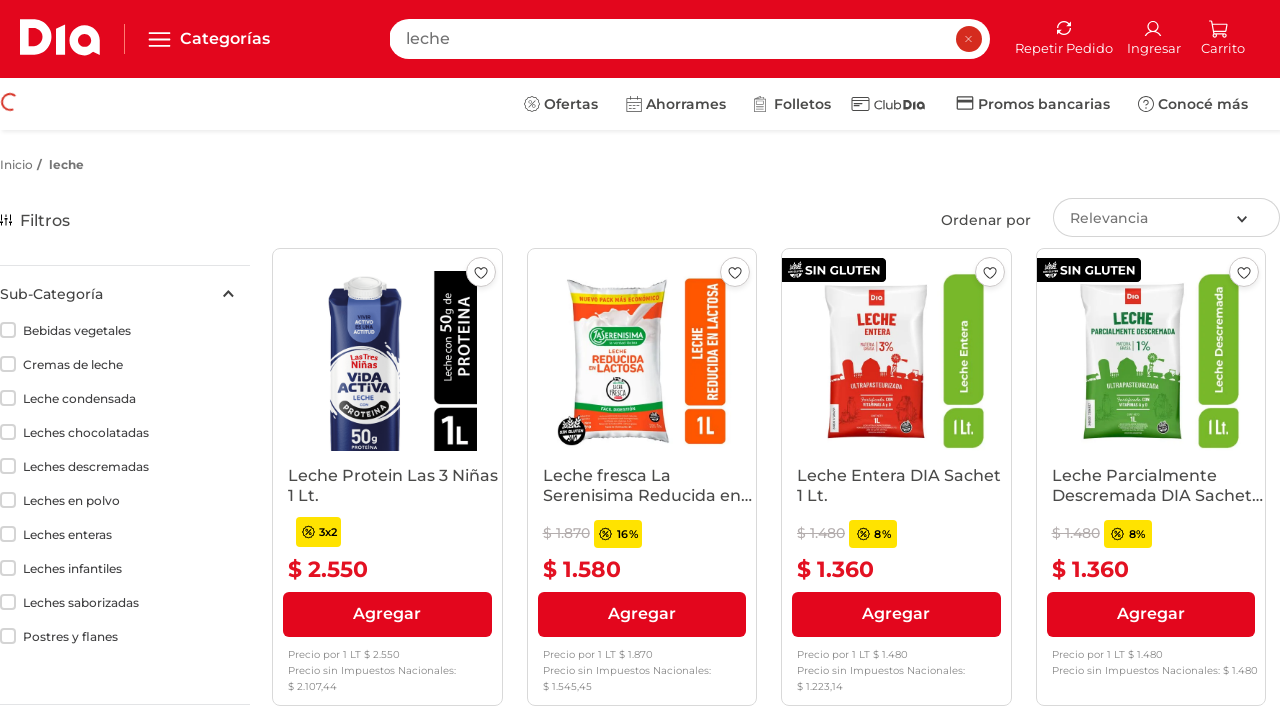

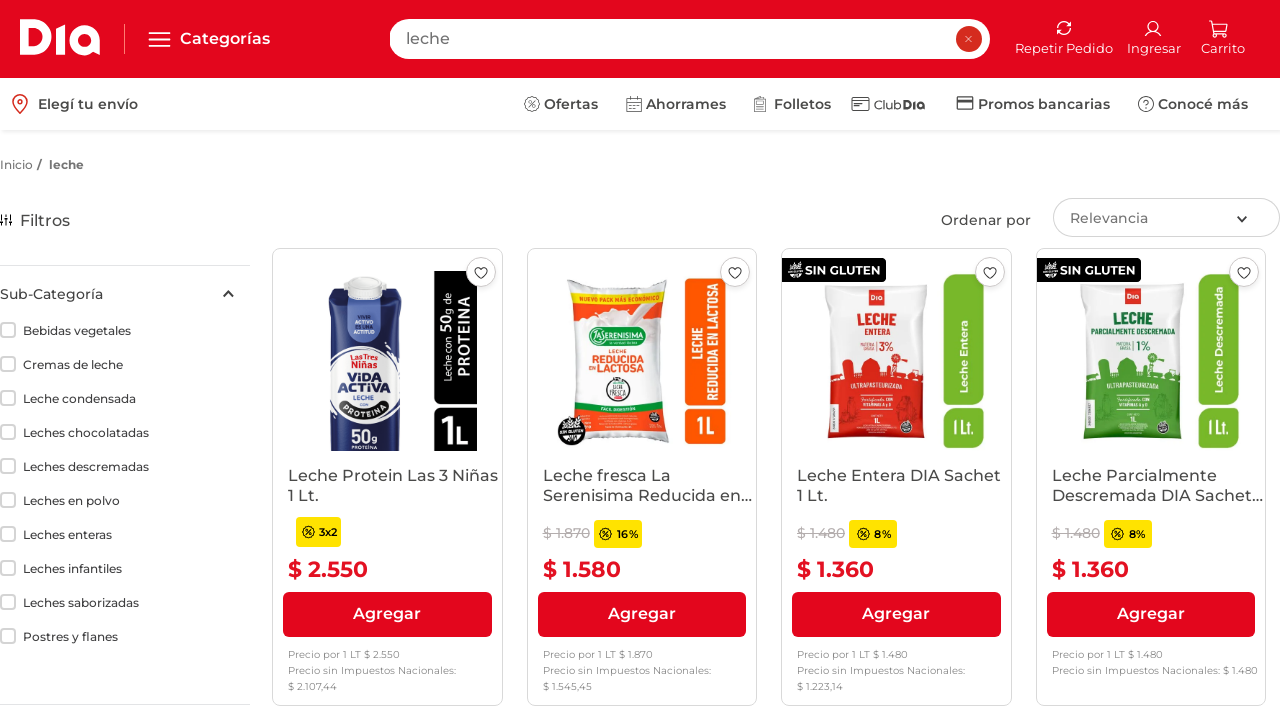